Tests accepting a JavaScript alert by clicking the first alert button, verifying the alert text, and accepting it

Starting URL: http://the-internet.herokuapp.com/javascript_alerts

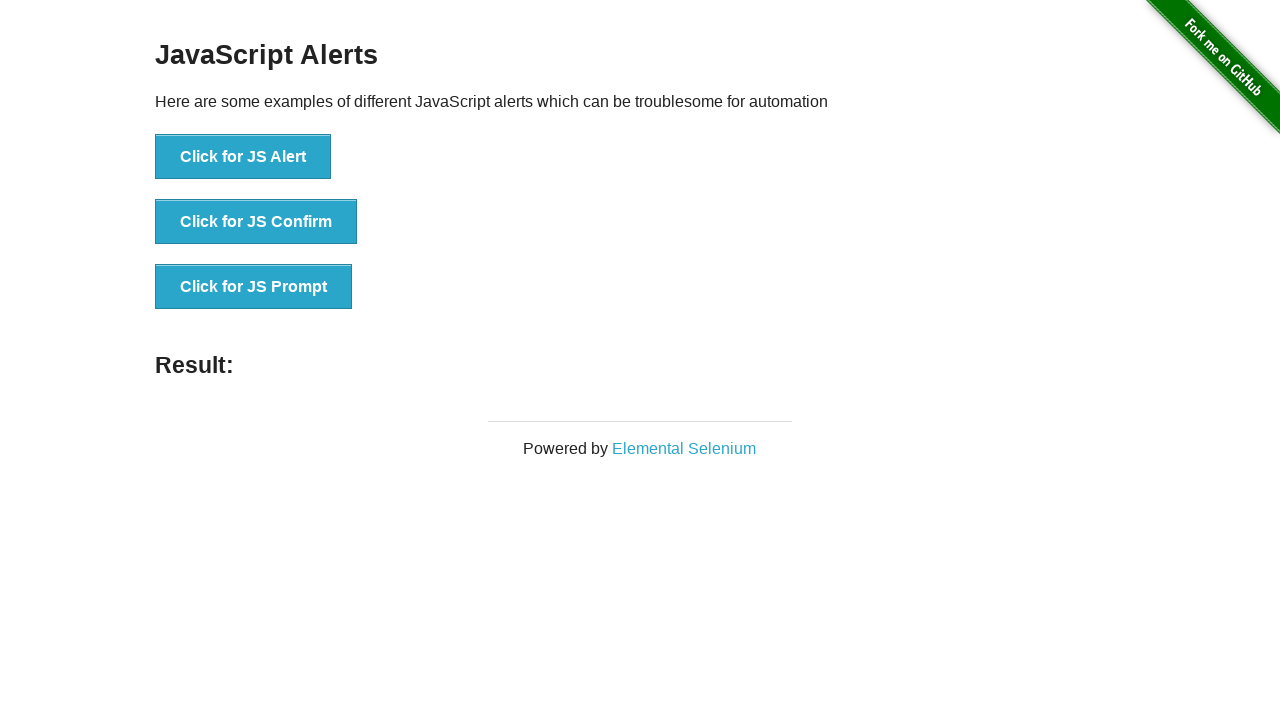

Clicked the first alert button to trigger JavaScript alert at (243, 157) on button[onclick='jsAlert()']
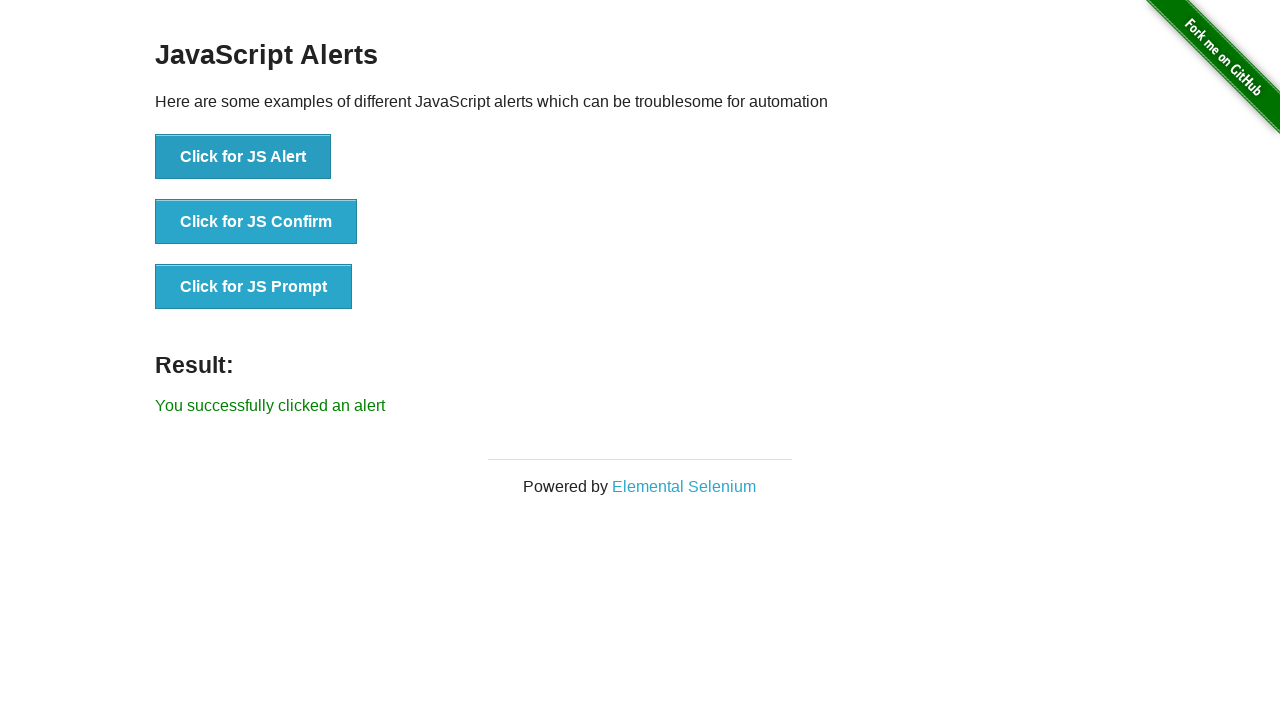

Set up dialog handler to accept the alert
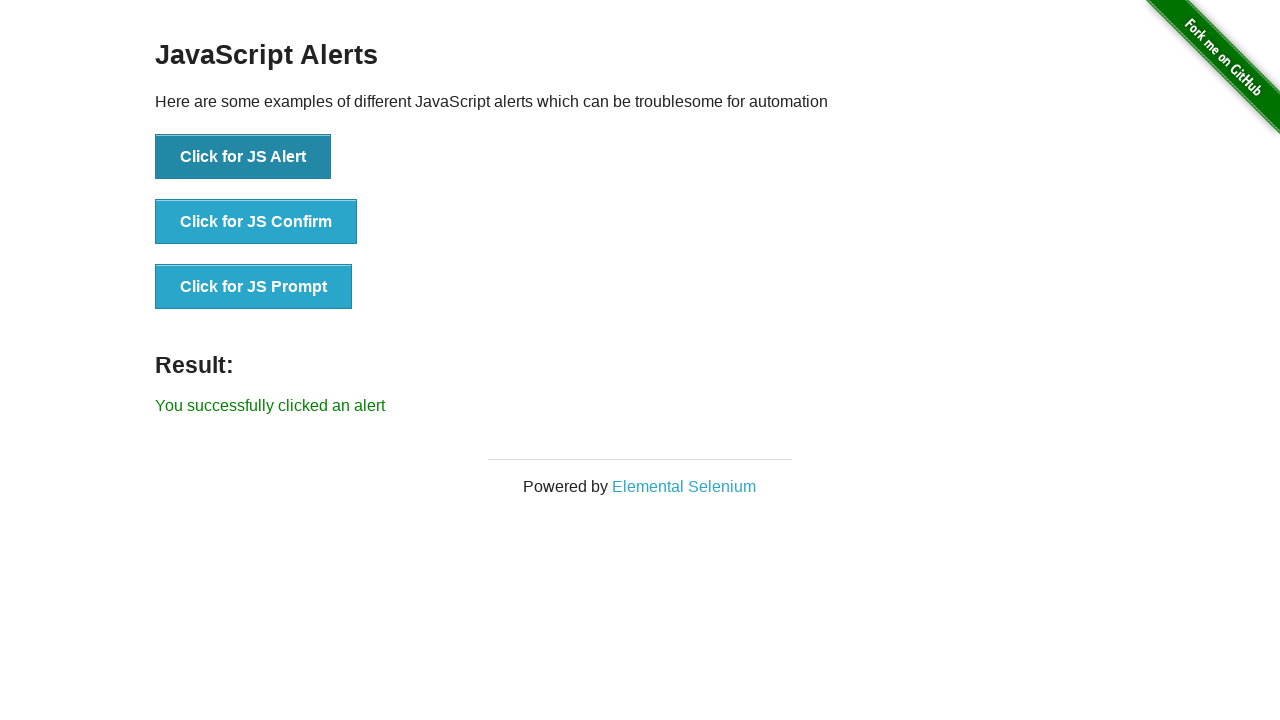

Alert was accepted and result text appeared
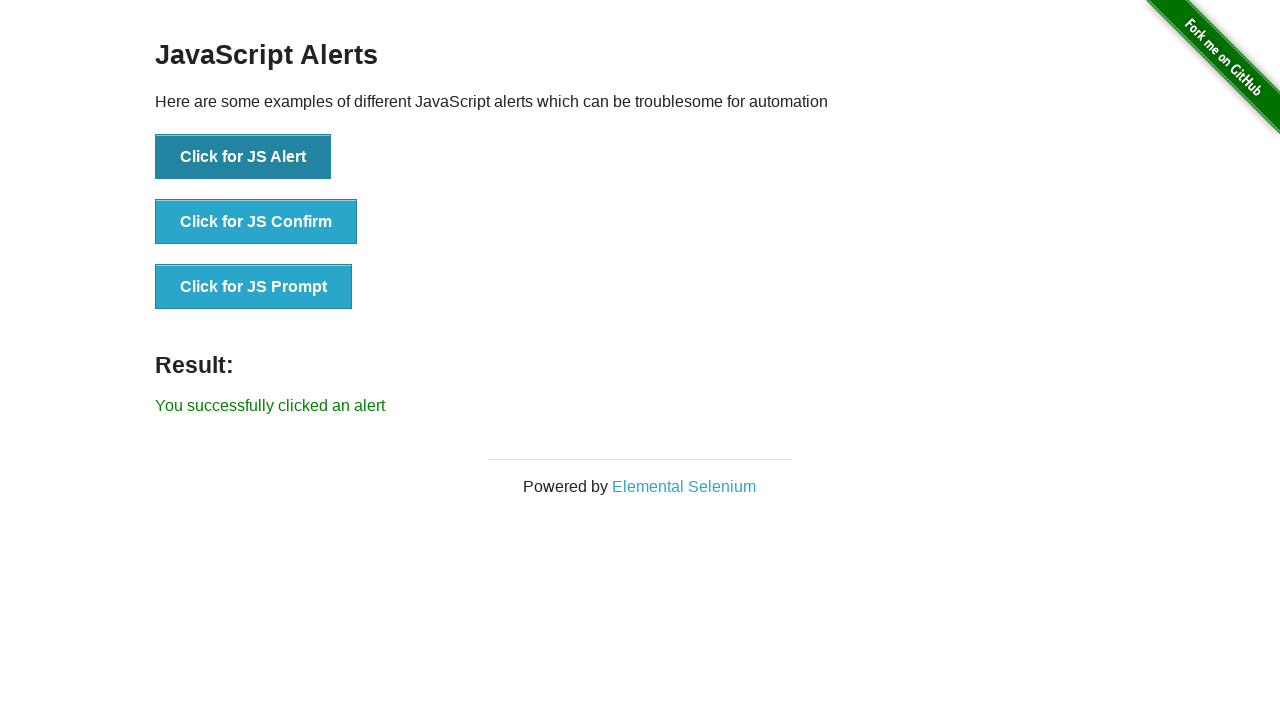

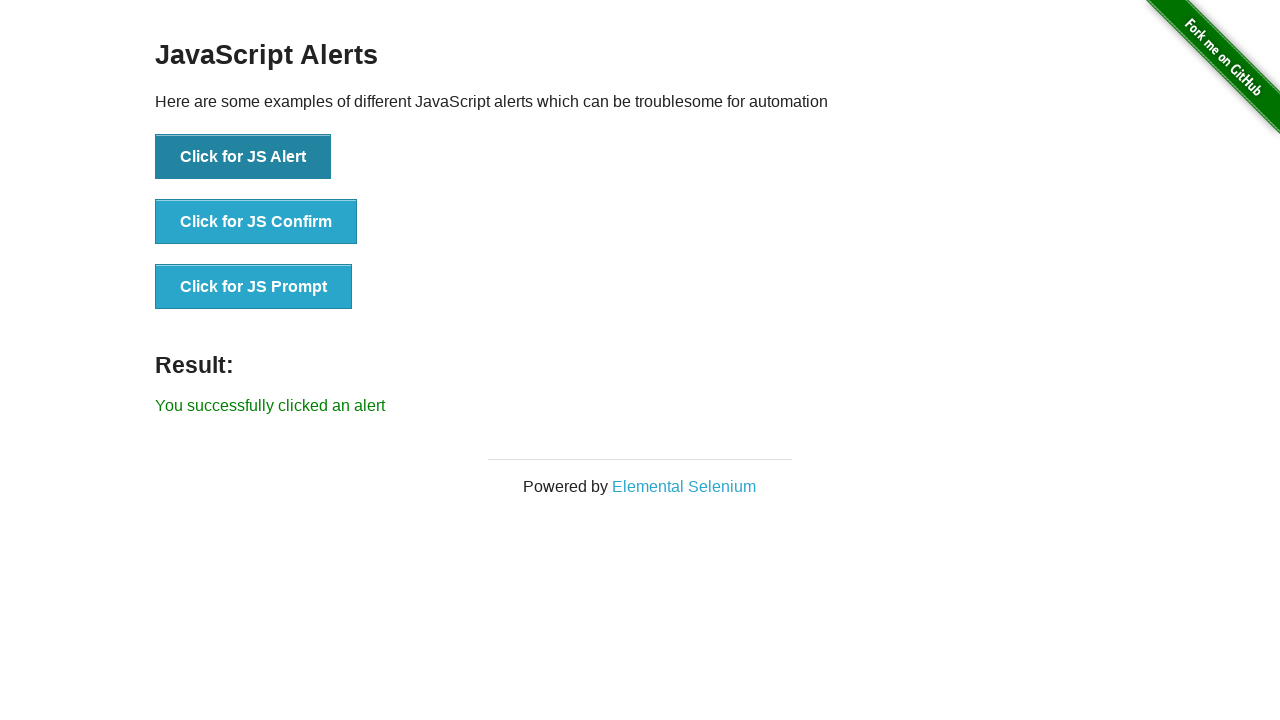